Tests registration form validation by submitting without password and verifying the error message appears

Starting URL: https://parabank.parasoft.com/parabank/index.htm

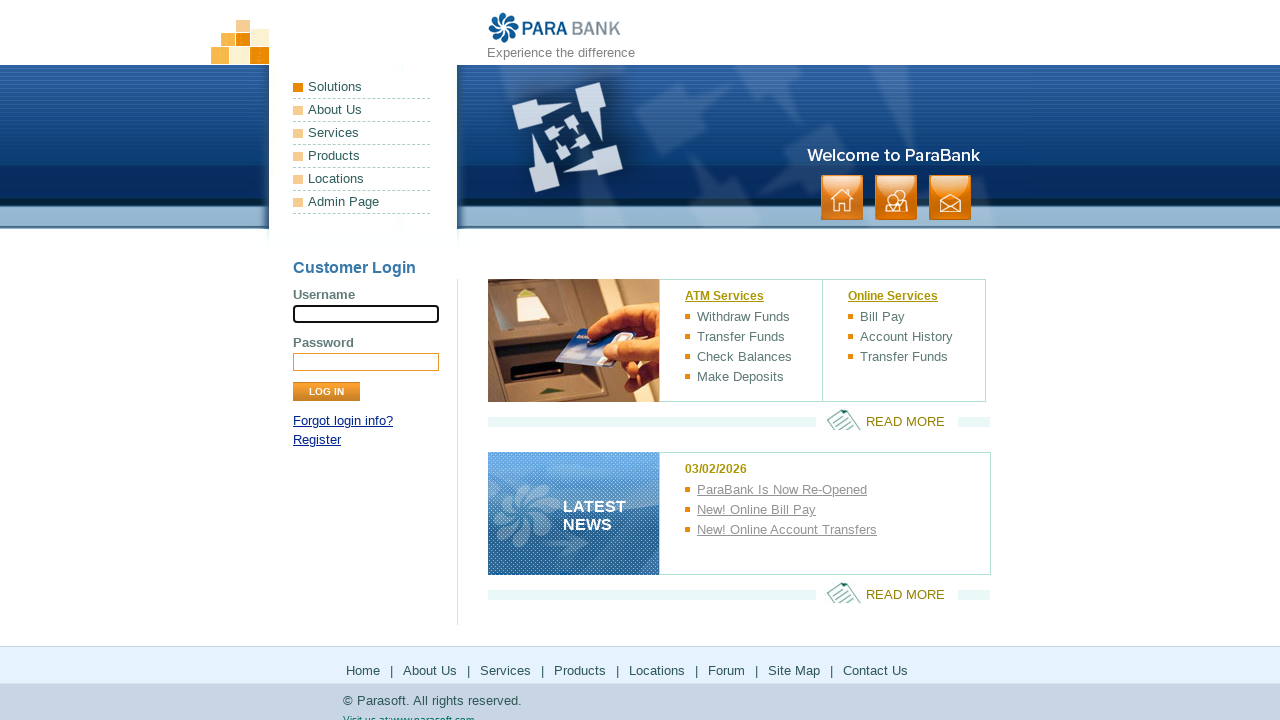

Clicked Register link at (317, 440) on text=Register
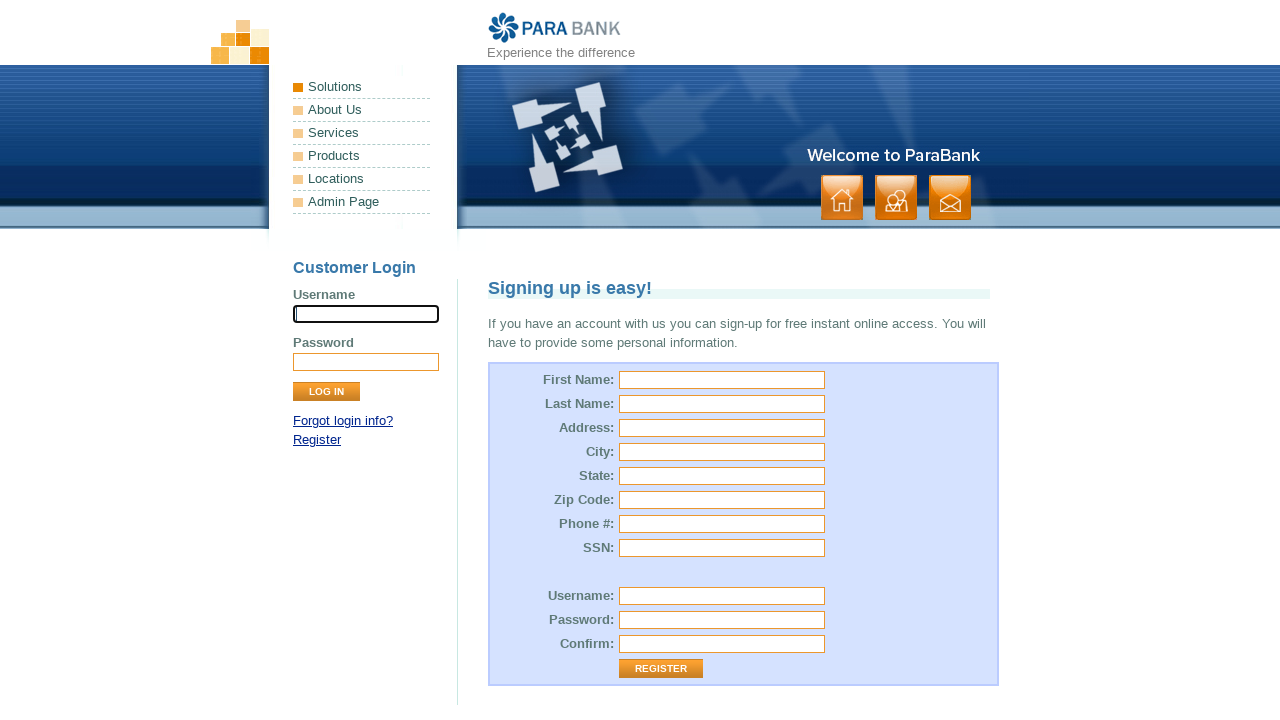

Registration form loaded
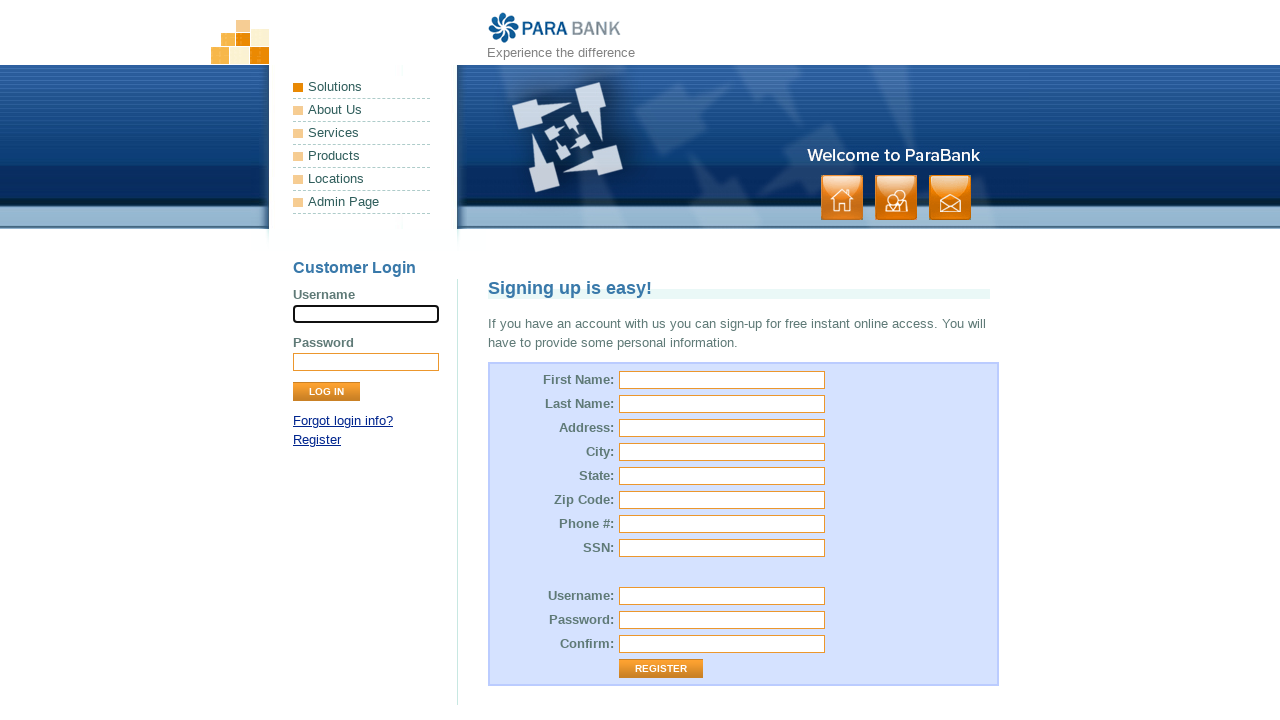

Filled first name with 'Jessica' on #customer\.firstName
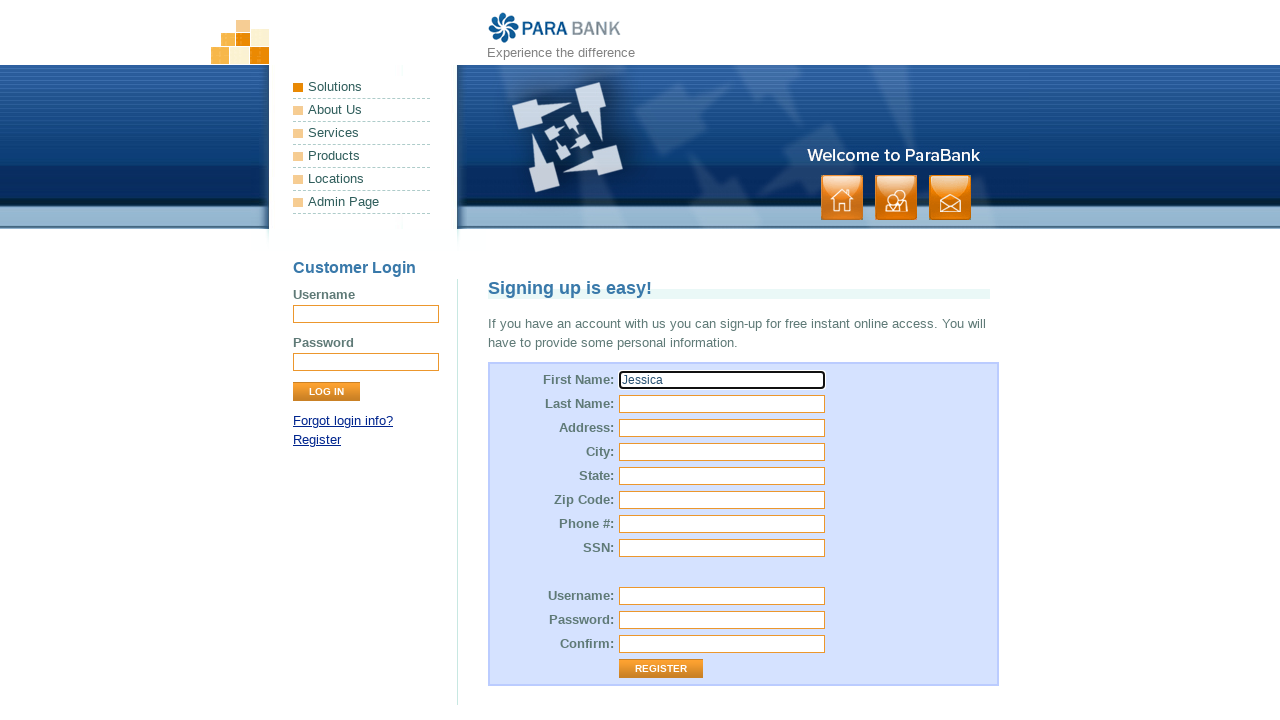

Filled last name with 'Thomas' on #customer\.lastName
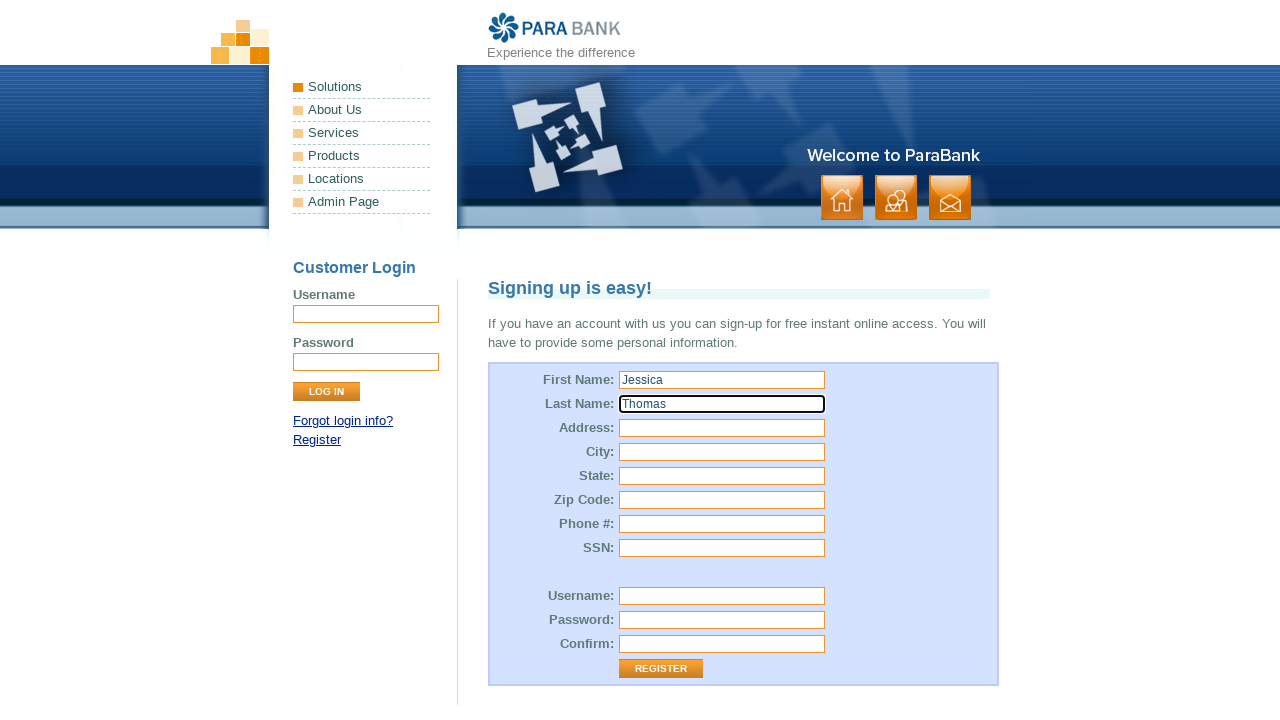

Filled street address with '333 Aspen Avenue' on #customer\.address\.street
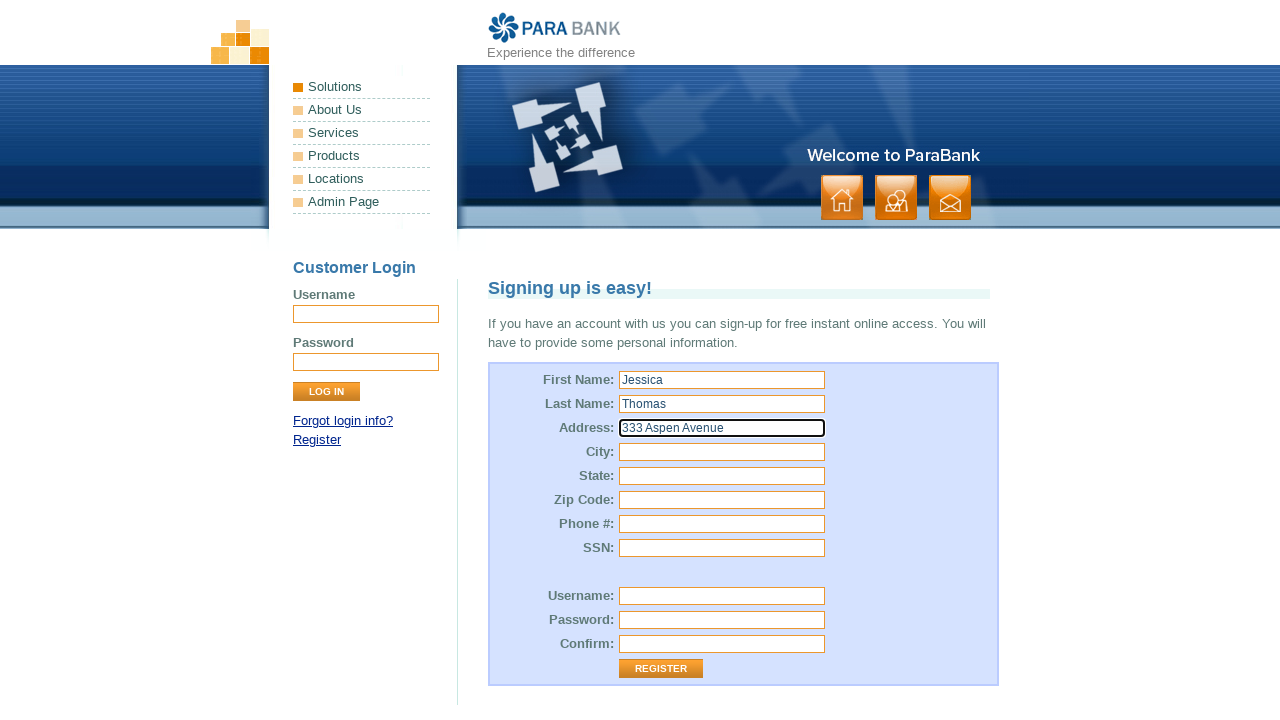

Filled city with 'New York' on #customer\.address\.city
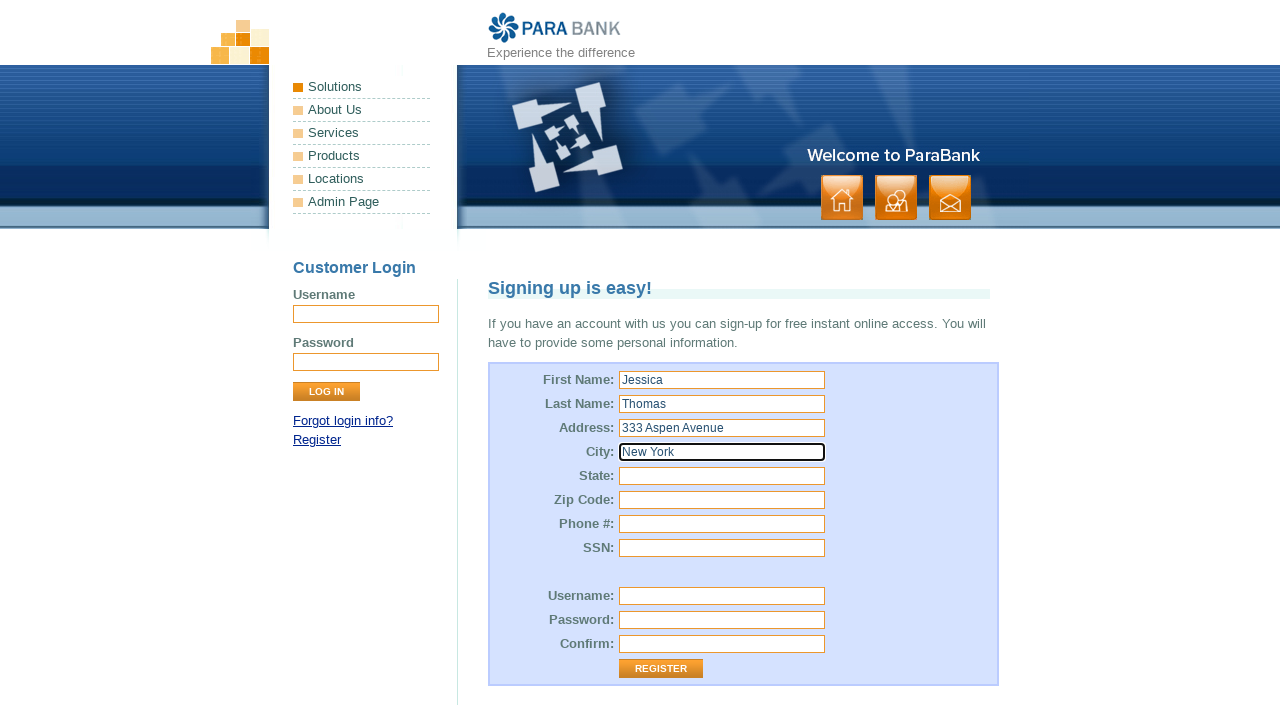

Filled state with 'New York' on #customer\.address\.state
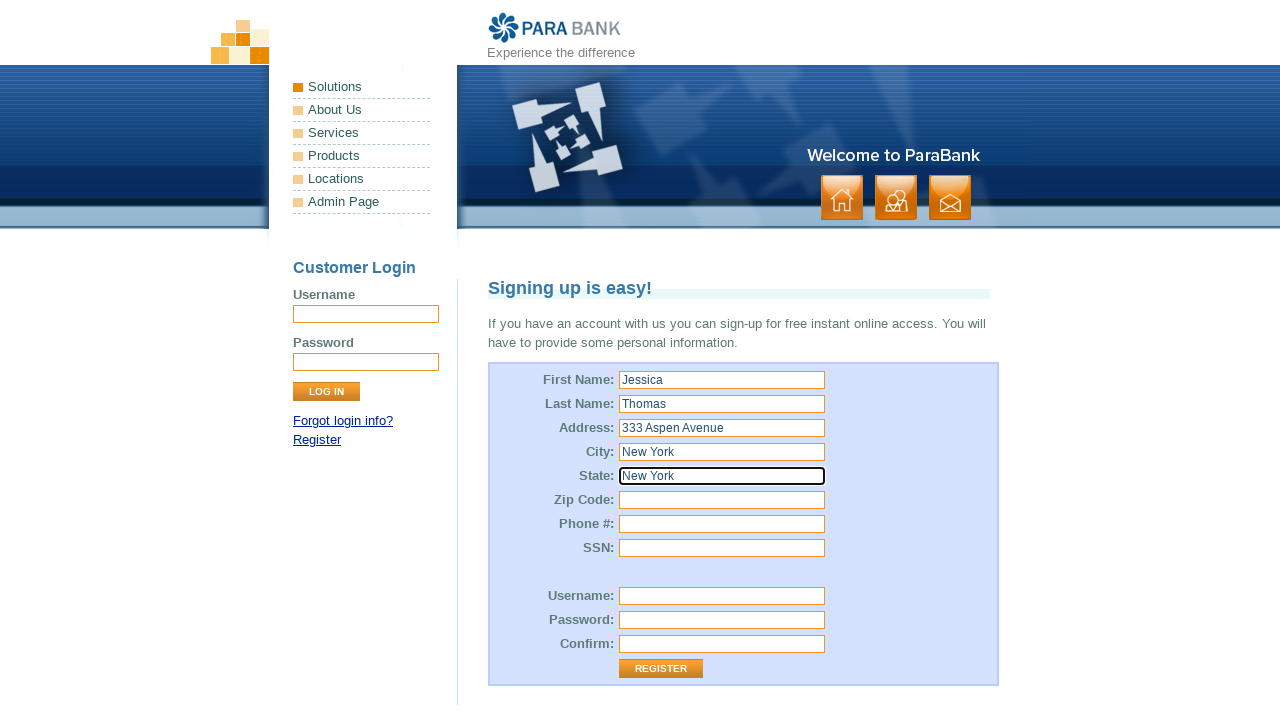

Filled zip code with '10001' on #customer\.address\.zipCode
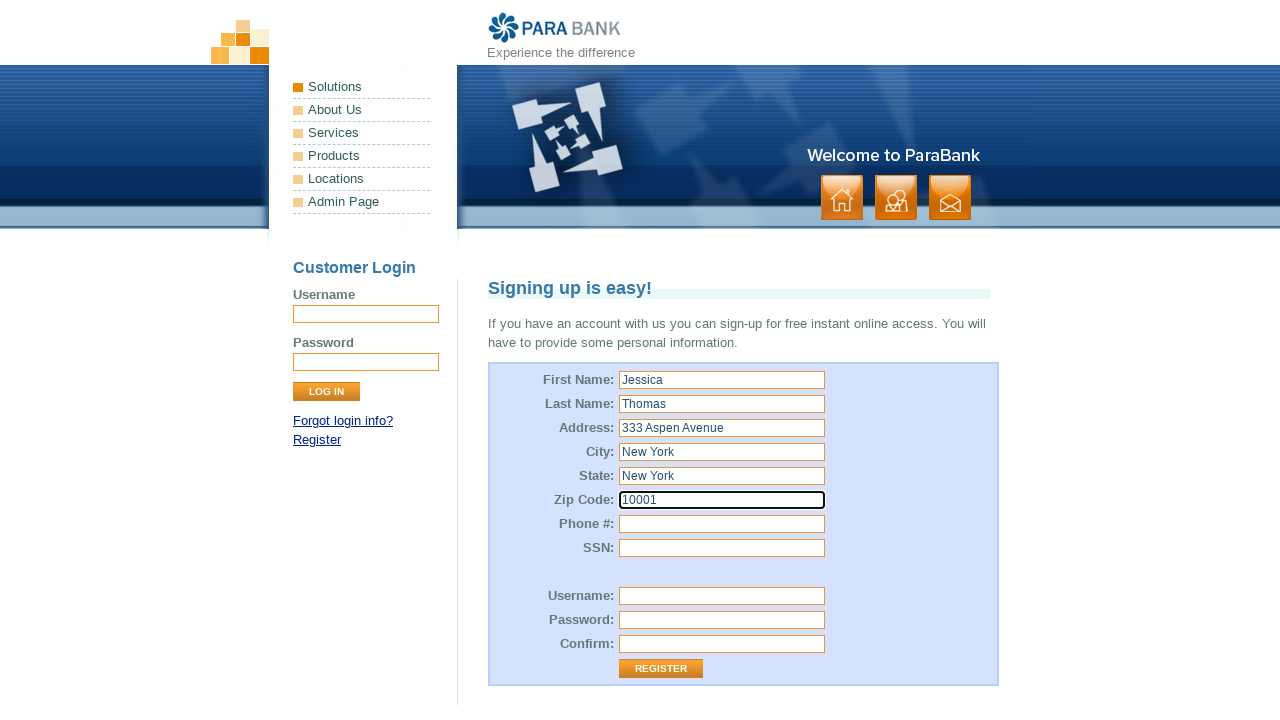

Filled phone number with '2125556677' on #customer\.phoneNumber
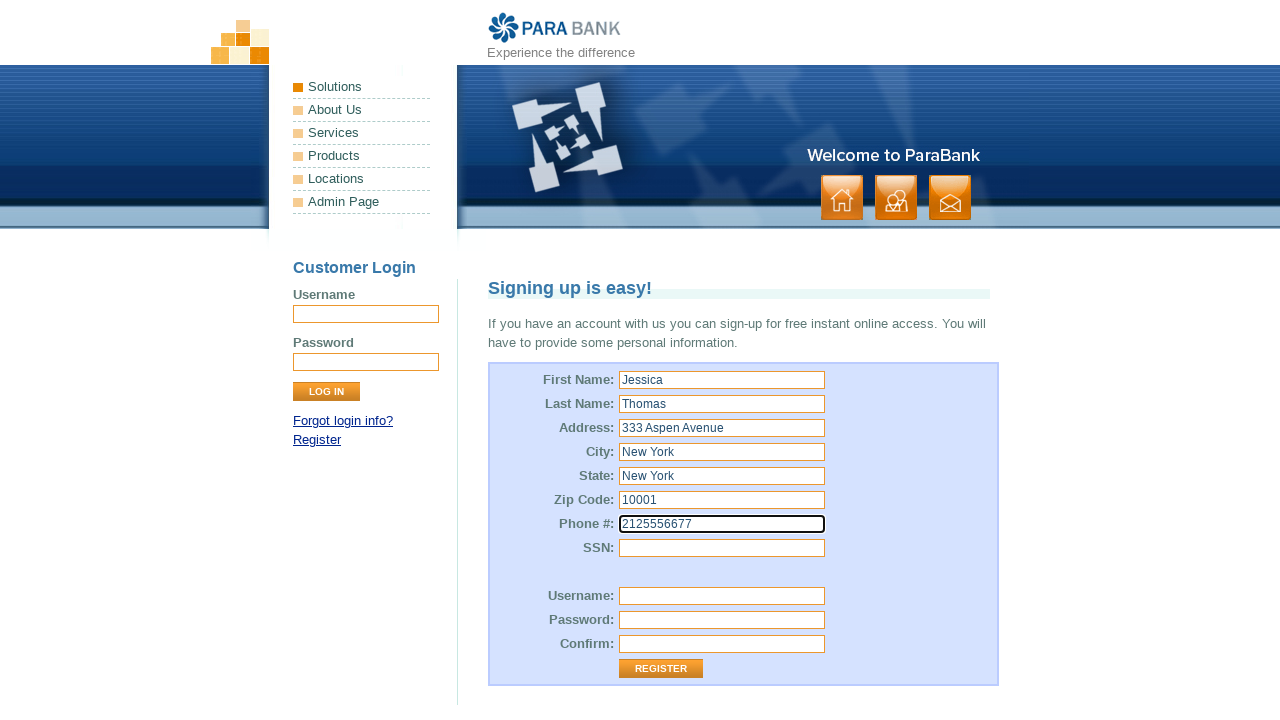

Filled SSN with '445-33-22334' on #customer\.ssn
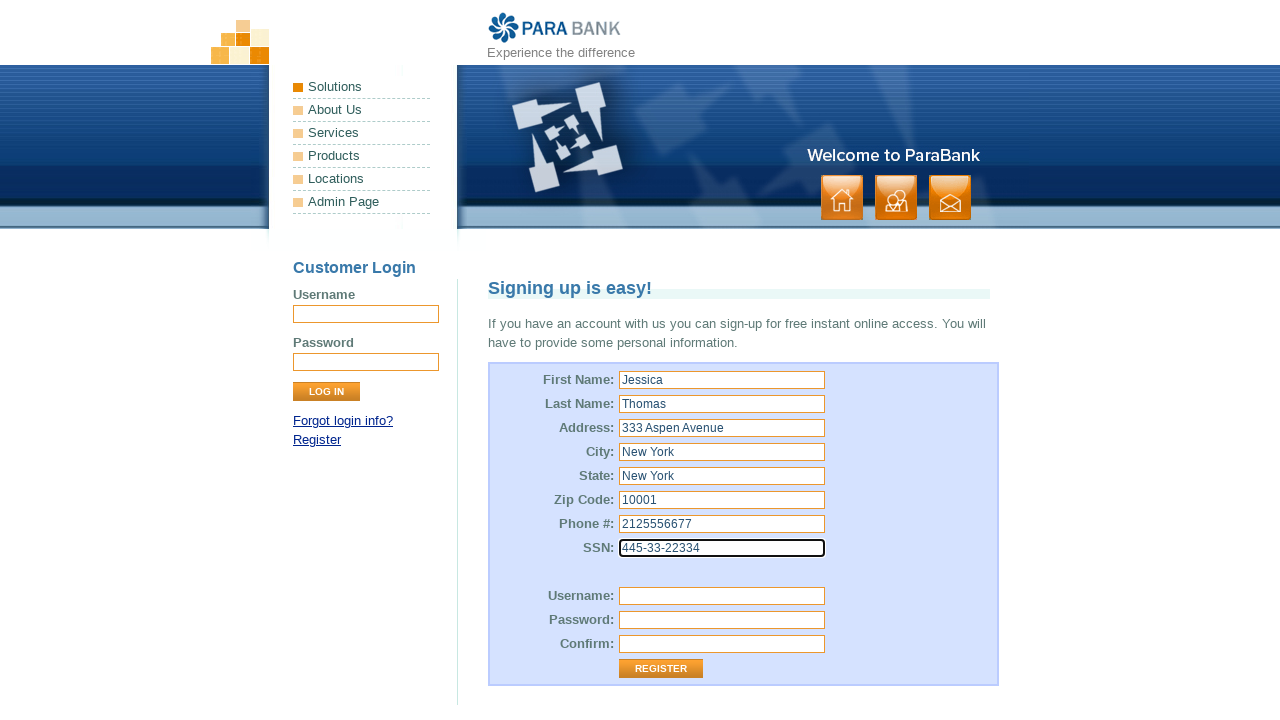

Filled username with 'JessT_NYC' on #customer\.username
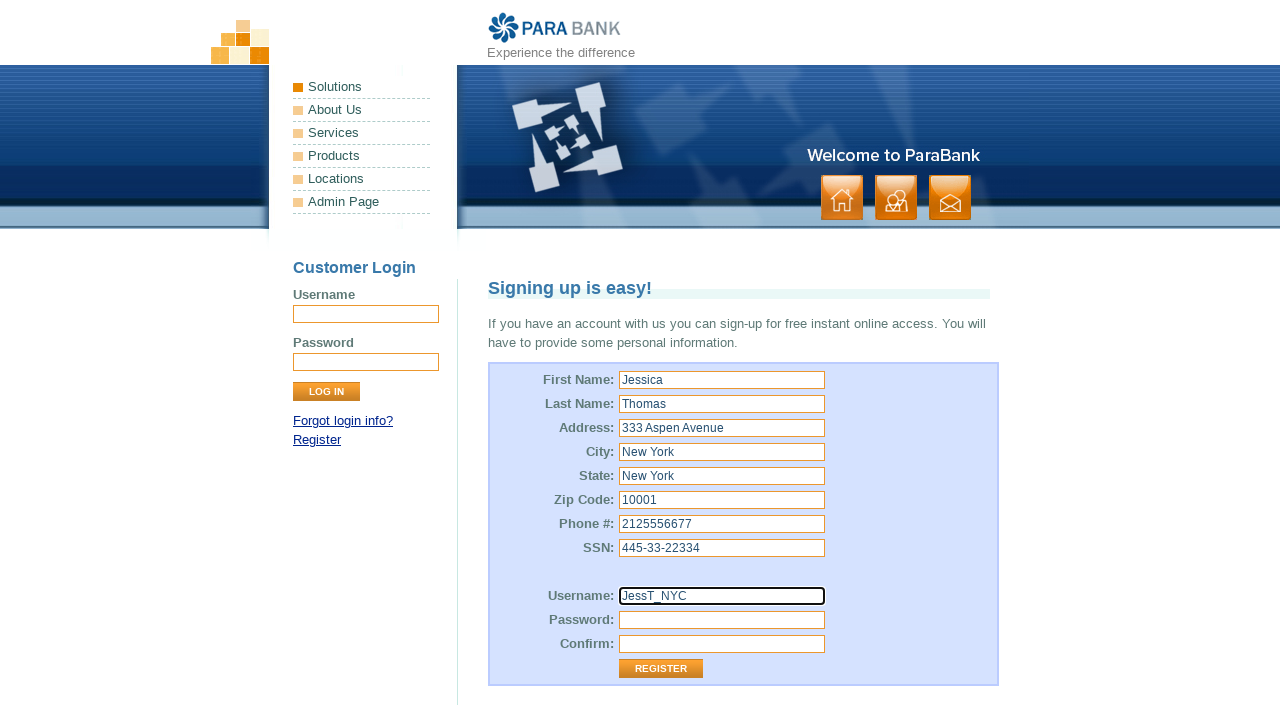

Filled repeated password field with 'NYC@2024abc' on #repeatedPassword
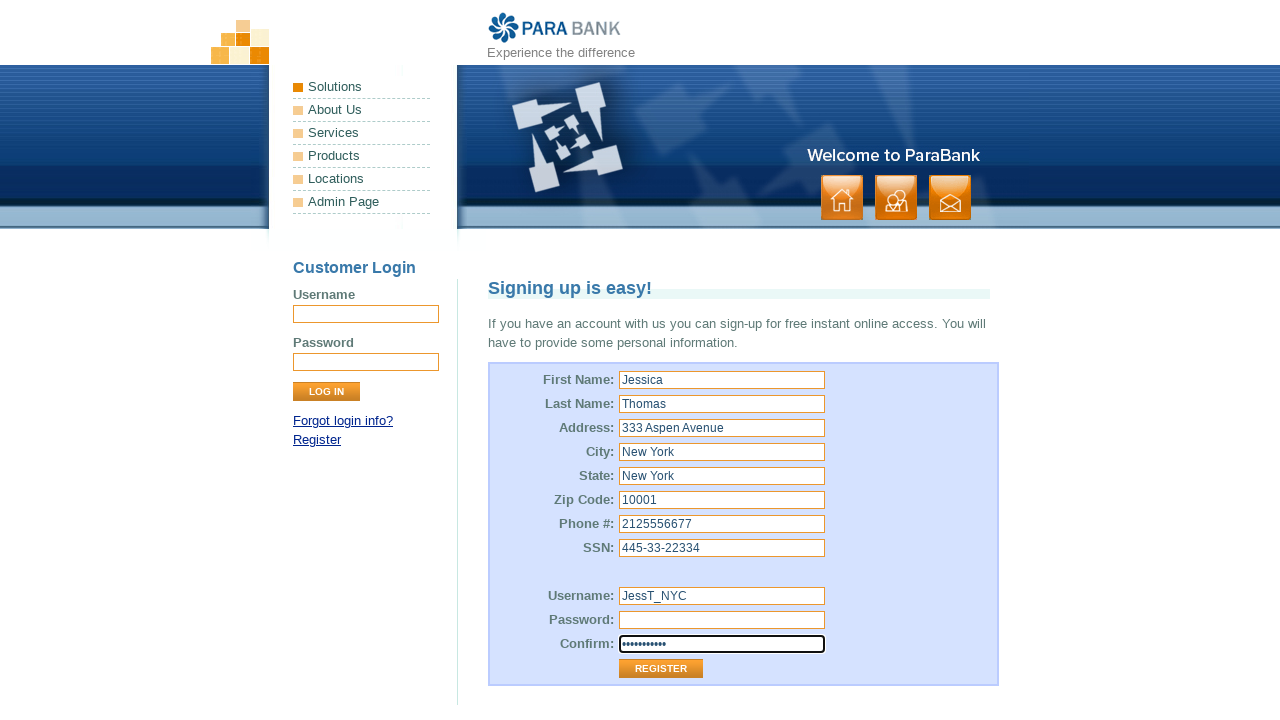

Clicked Register button to submit form without password at (661, 669) on input[value='Register']
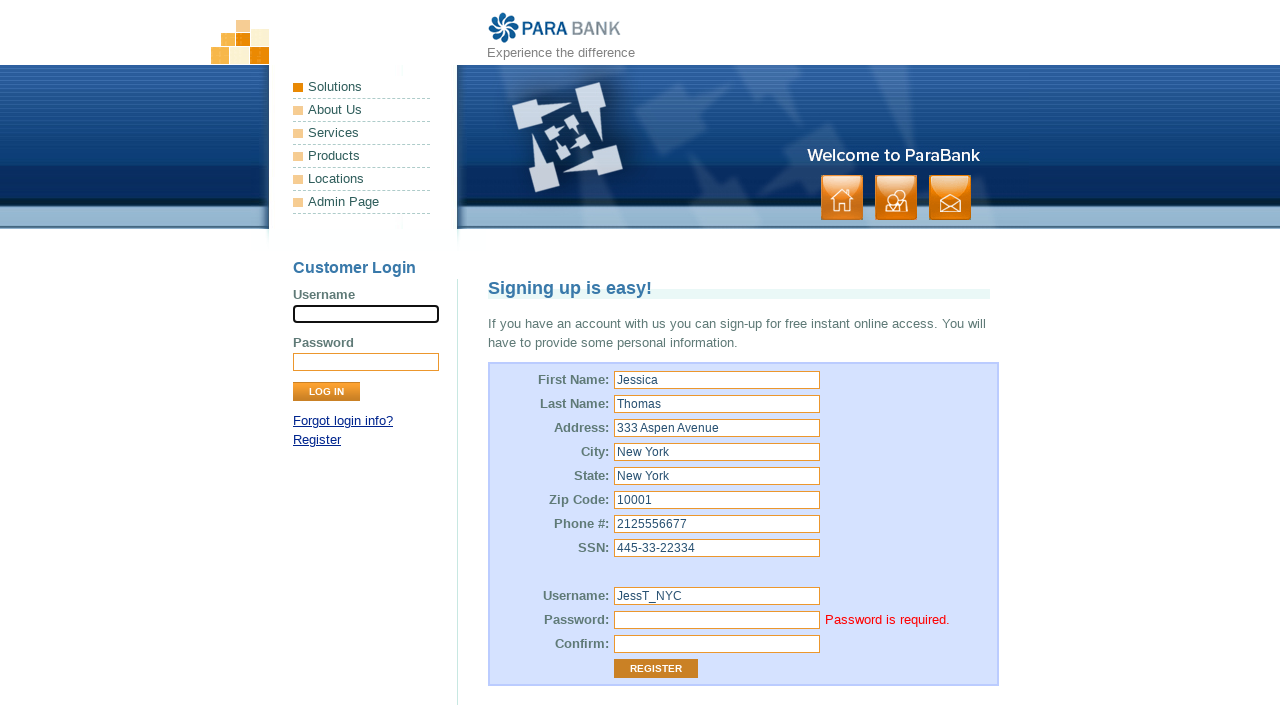

Password error message appeared, validating form submission failed without password
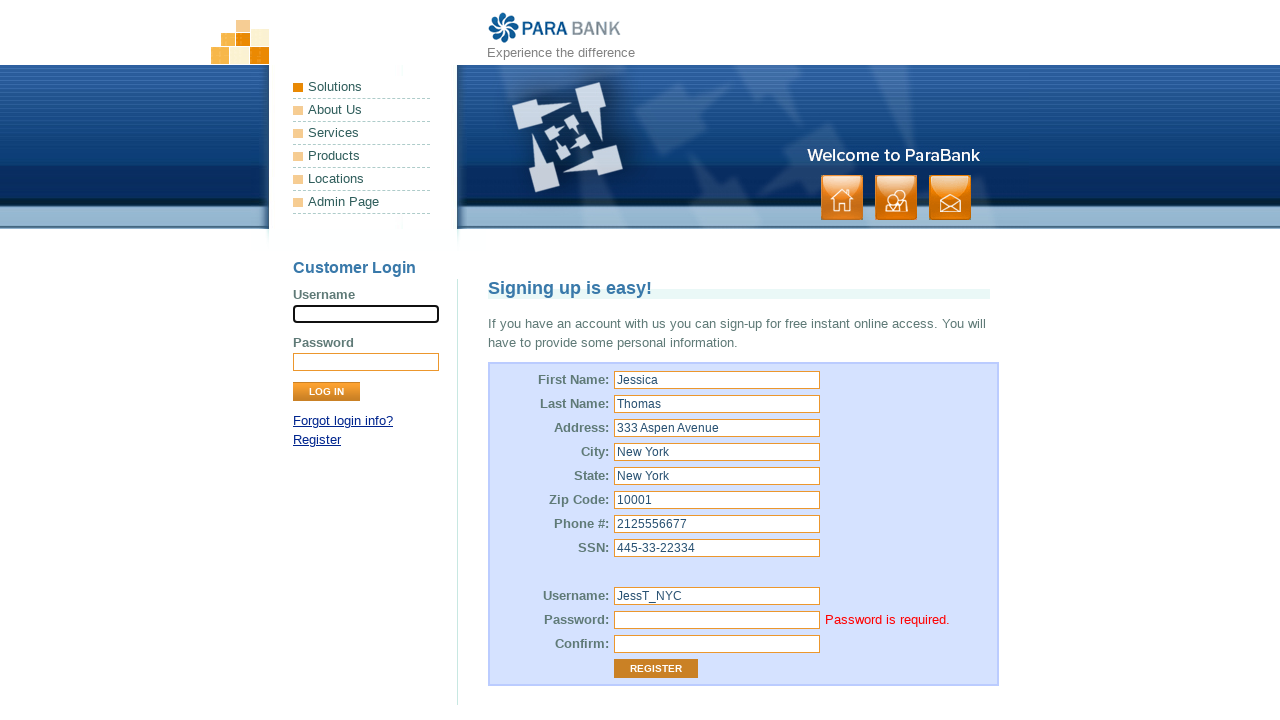

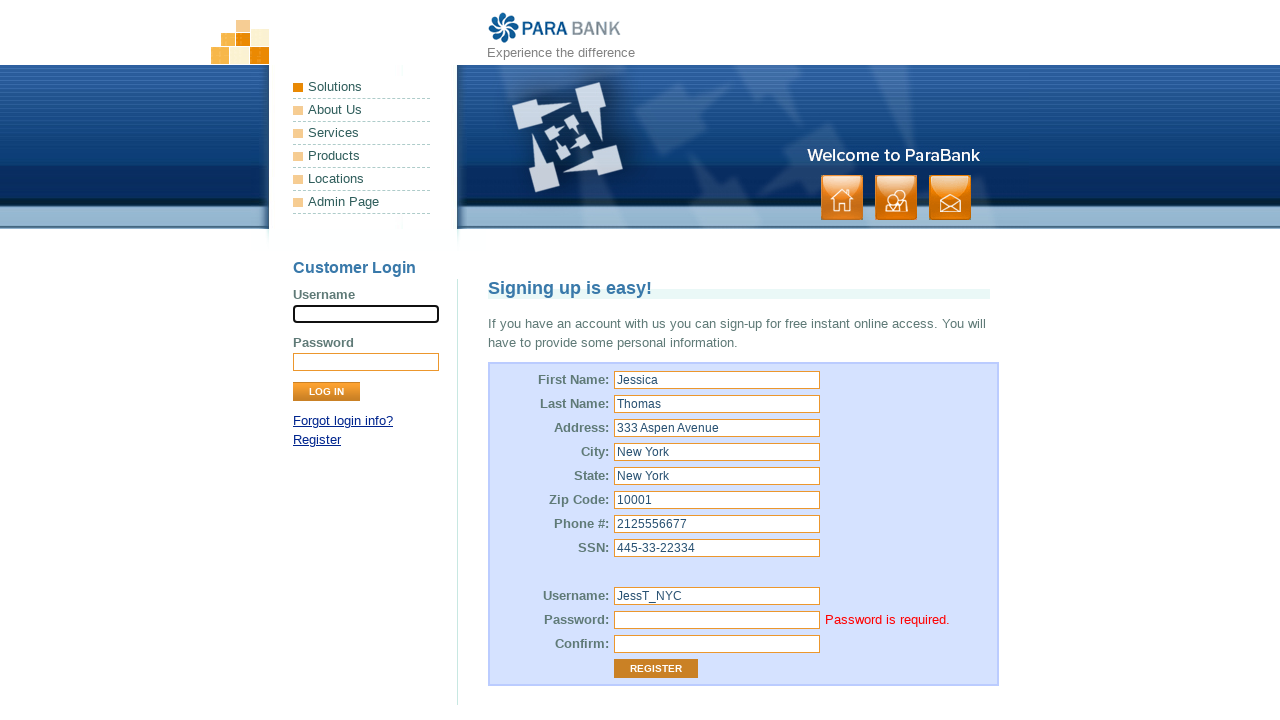